Solves a math problem by extracting a value from an element attribute, calculating the result, and submitting a form with the answer

Starting URL: http://suninjuly.github.io/get_attribute.html

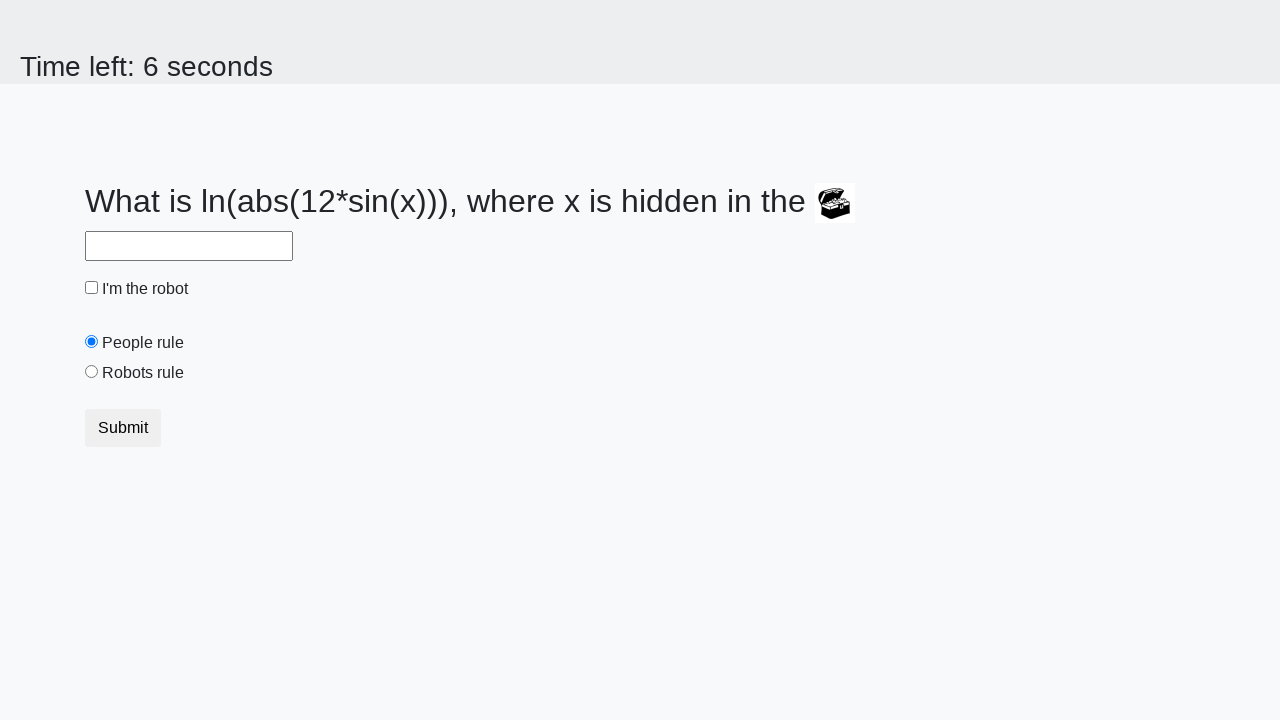

Located treasure element with ID '#treasure'
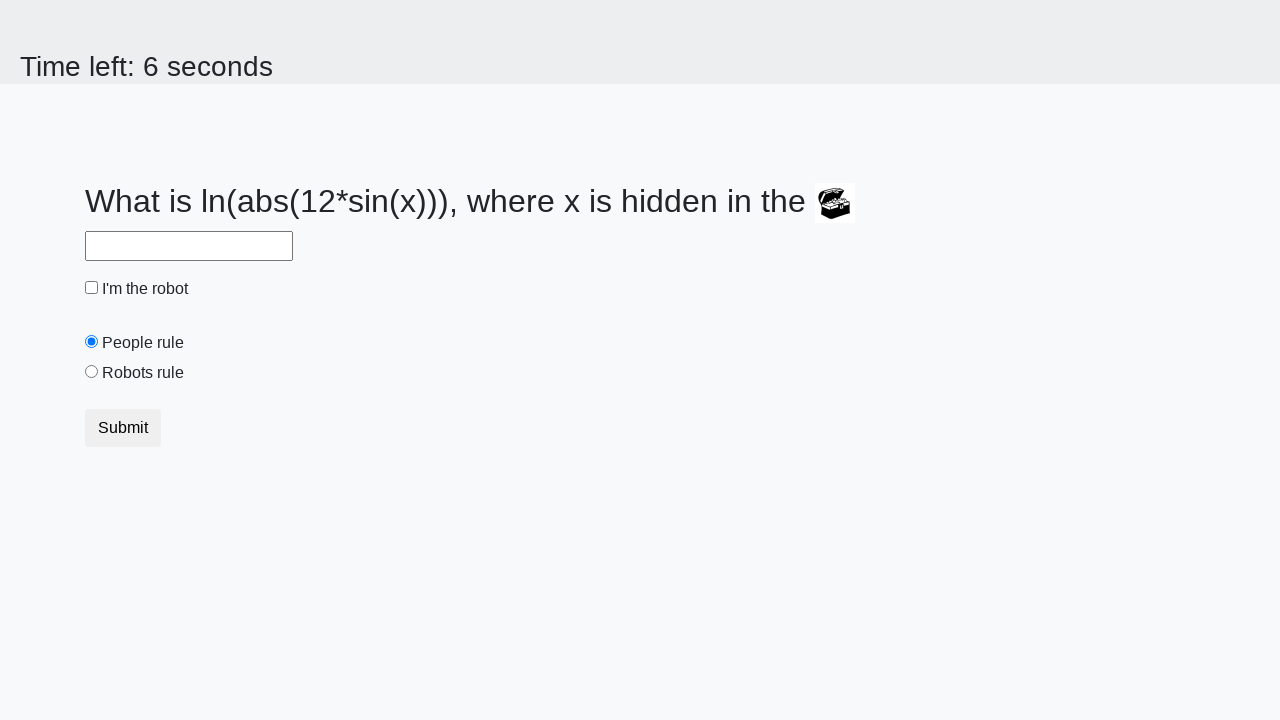

Extracted 'valuex' attribute value: 857
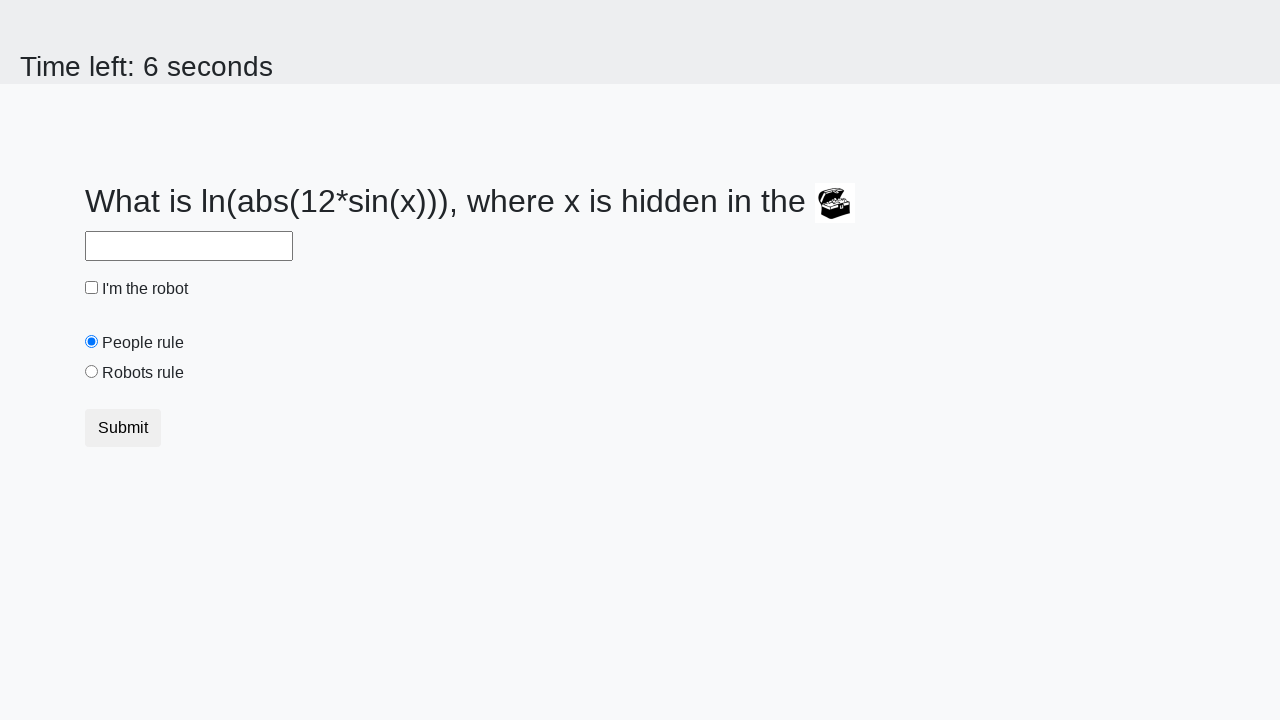

Calculated result using formula: 1.988963404682695
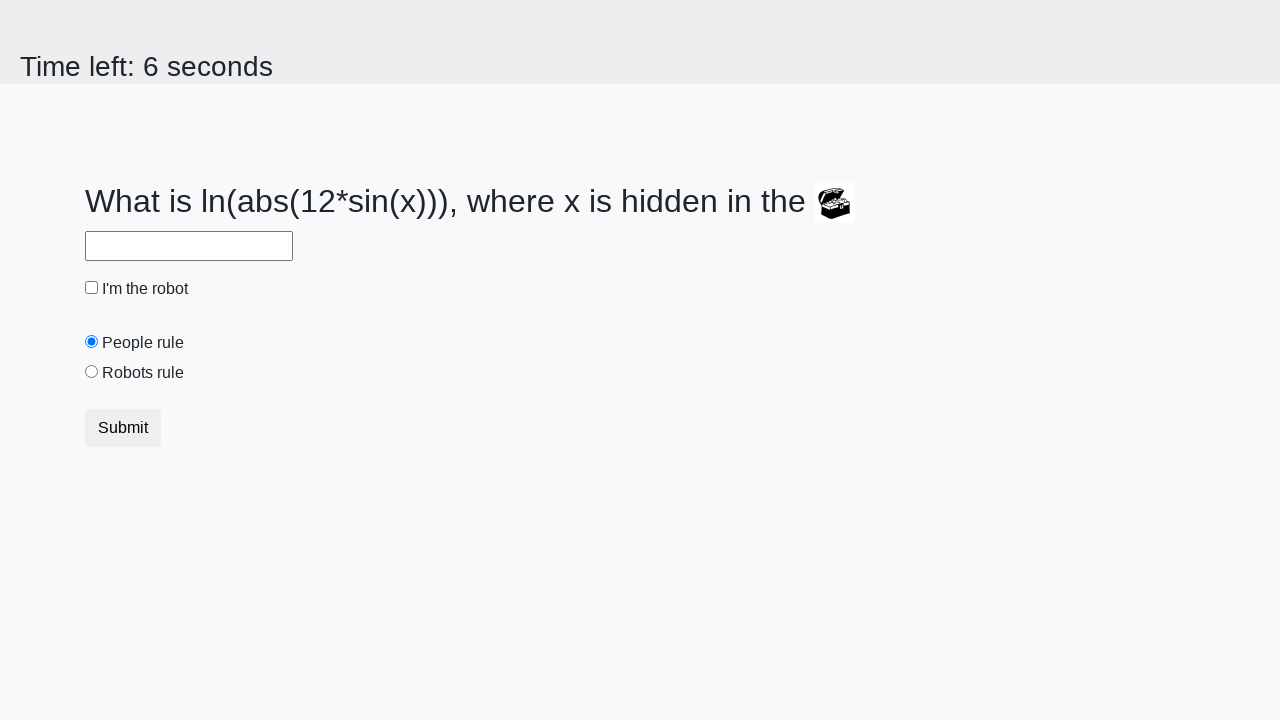

Filled answer field with calculated value: 1.988963404682695 on #answer
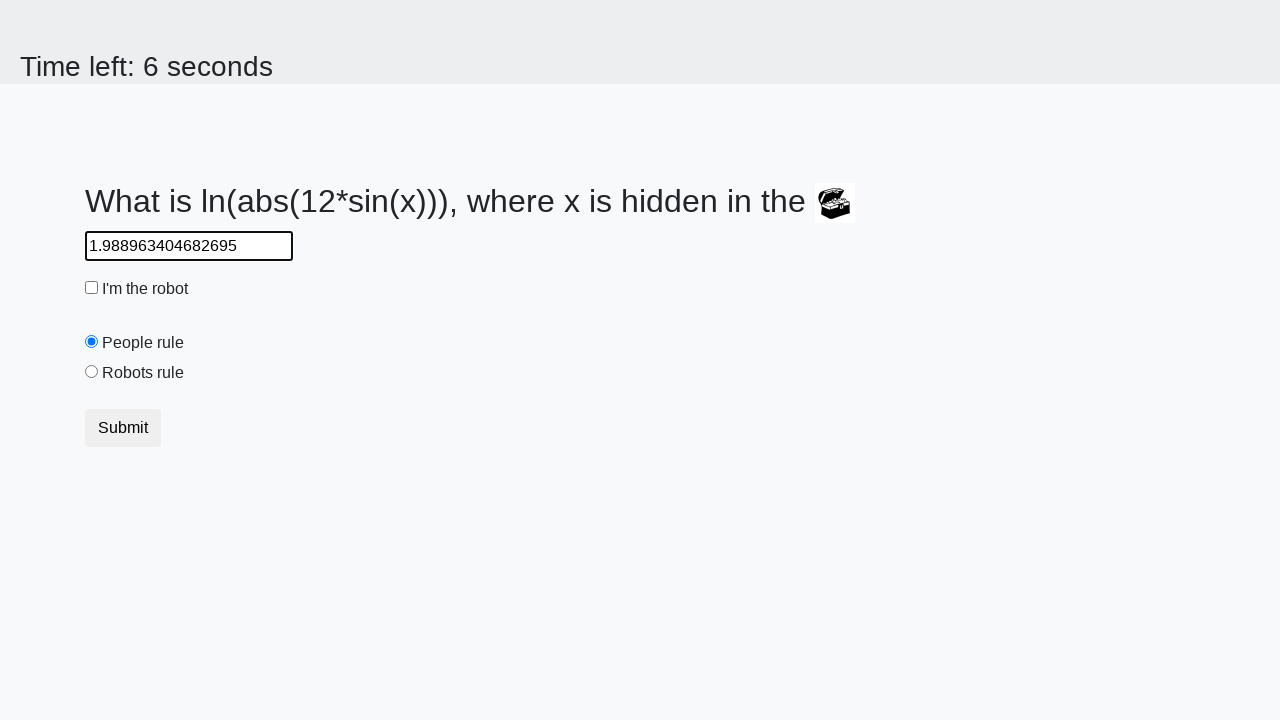

Clicked robot checkbox at (92, 288) on #robotCheckbox
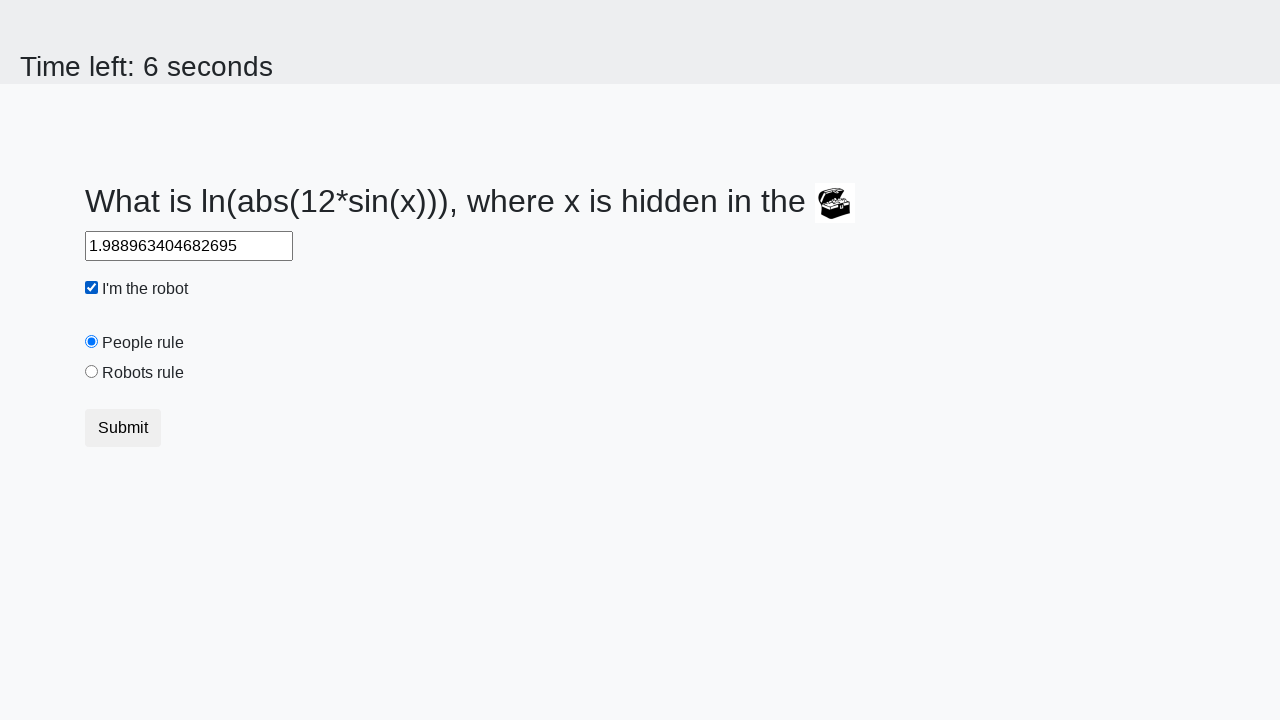

Clicked 'robots rule' radio button at (92, 372) on #robotsRule
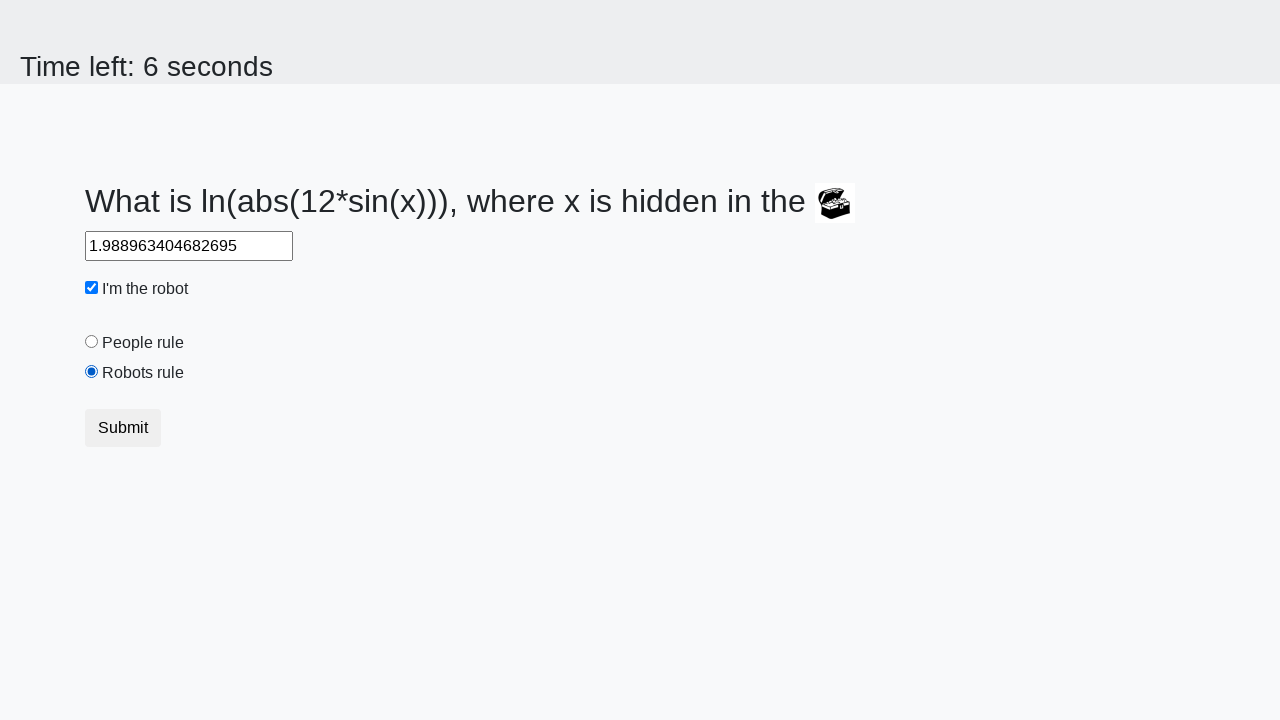

Clicked submit button to submit the form at (123, 428) on .btn
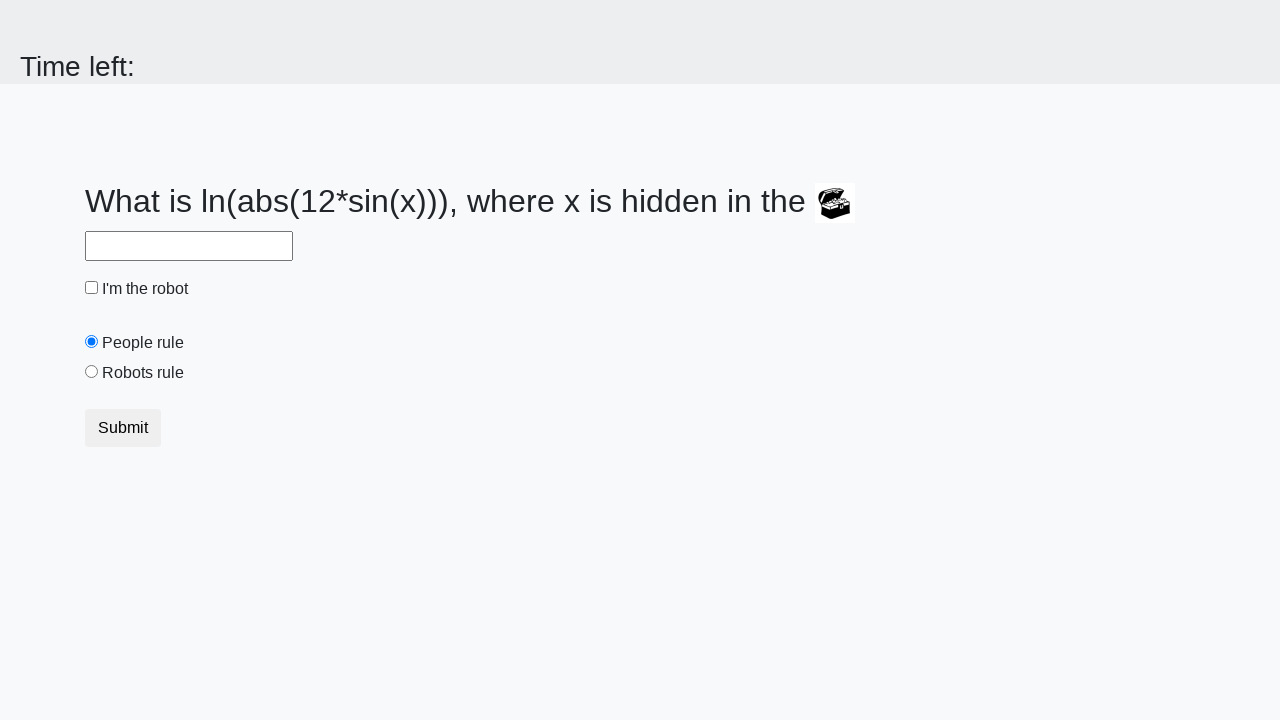

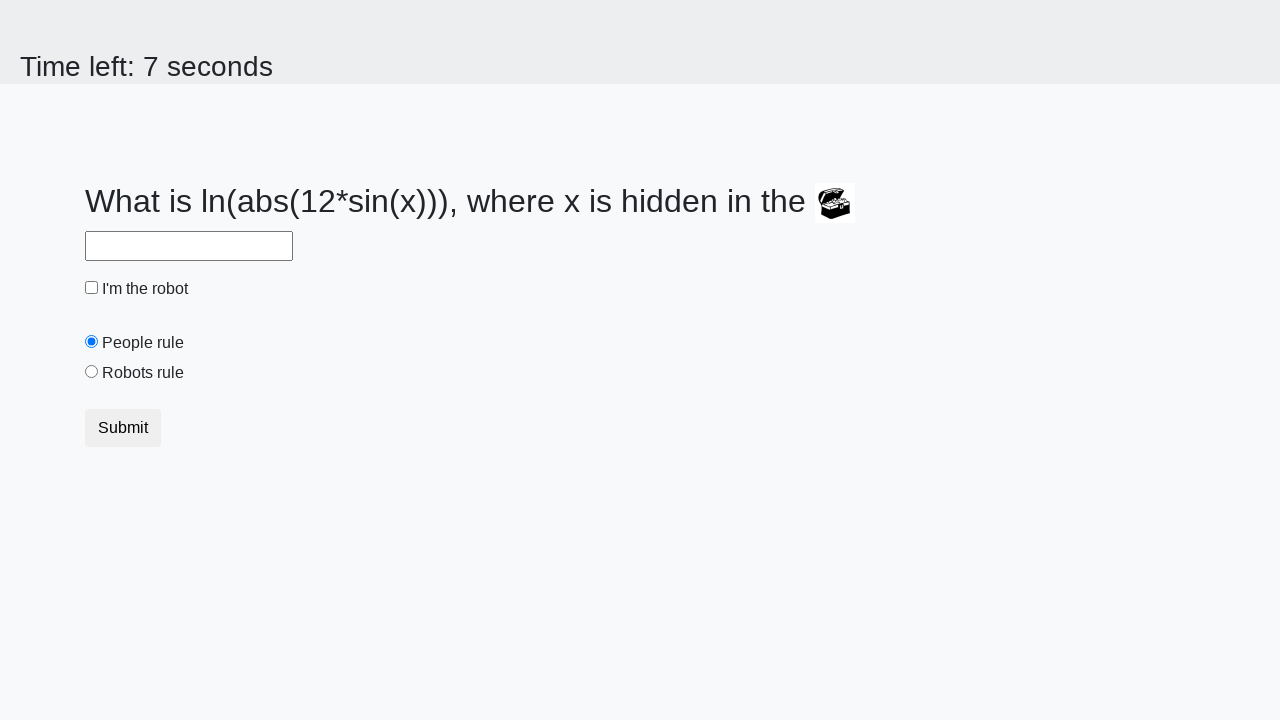